Tests link navigation functionality by counting links in different page sections and opening footer column links in new tabs to verify they work correctly

Starting URL: http://www.qaclickacademy.com/practice.php

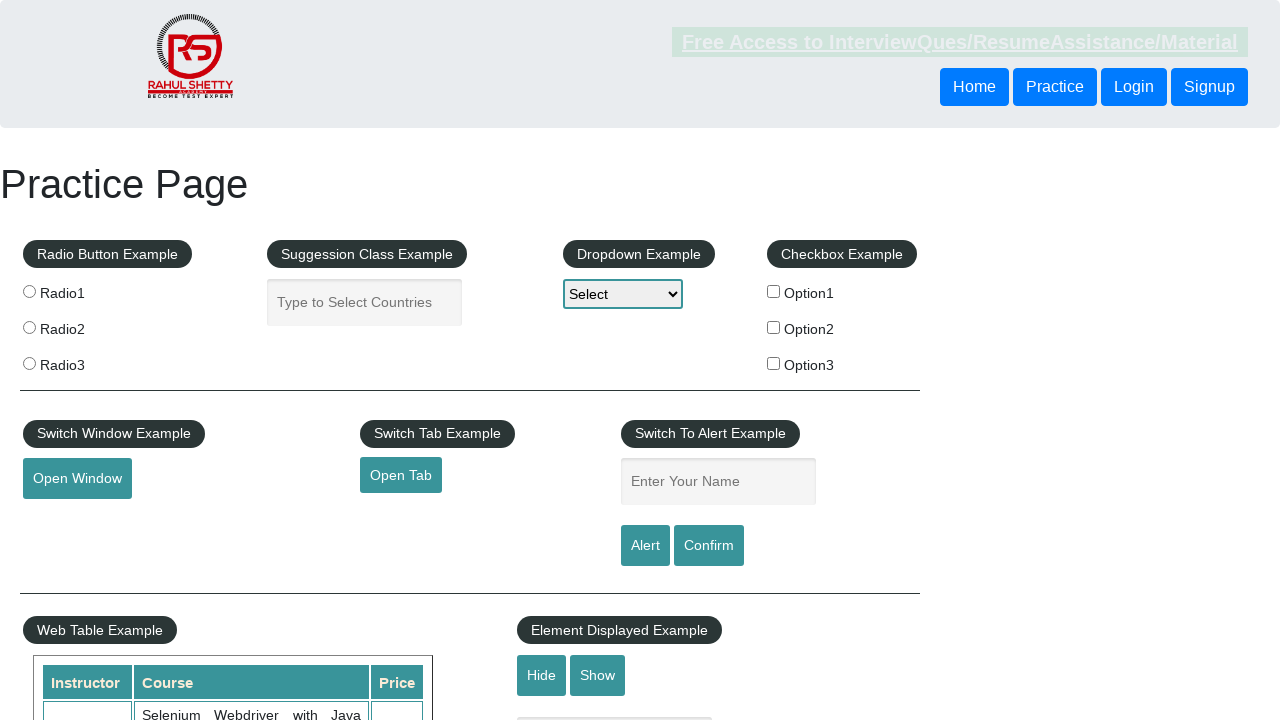

Counted total links on page
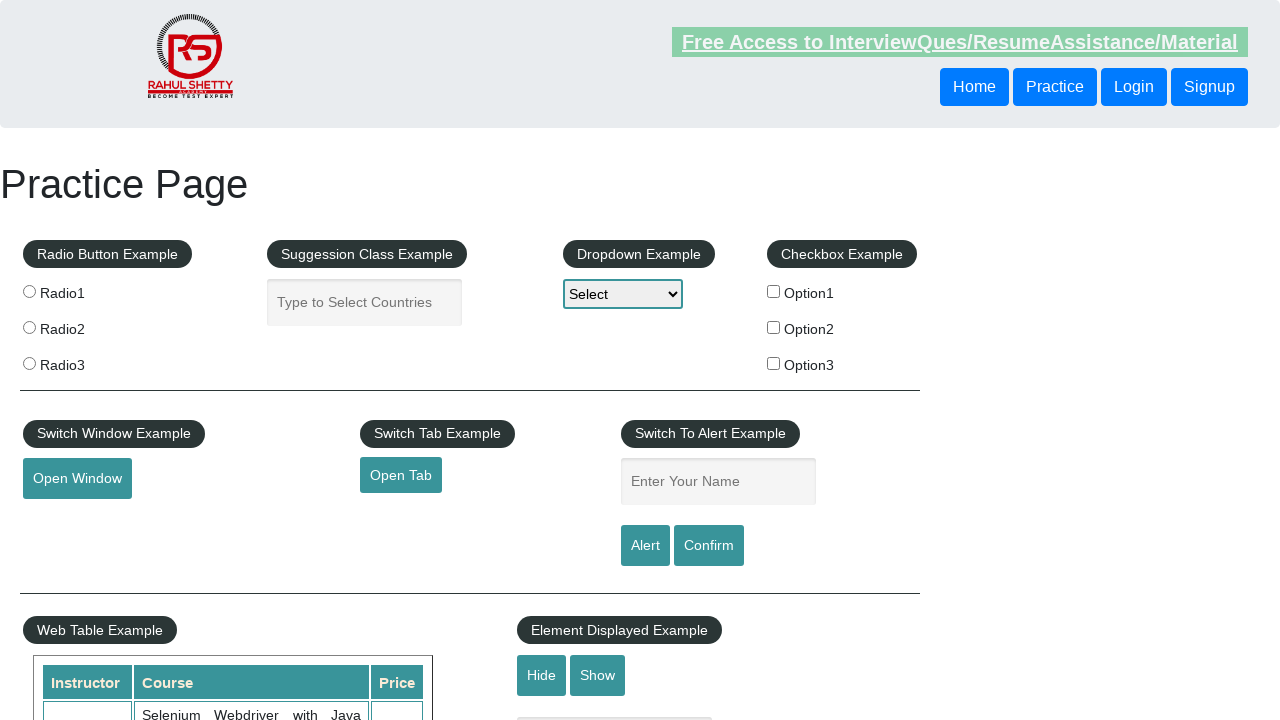

Located footer section (#gf-BIG)
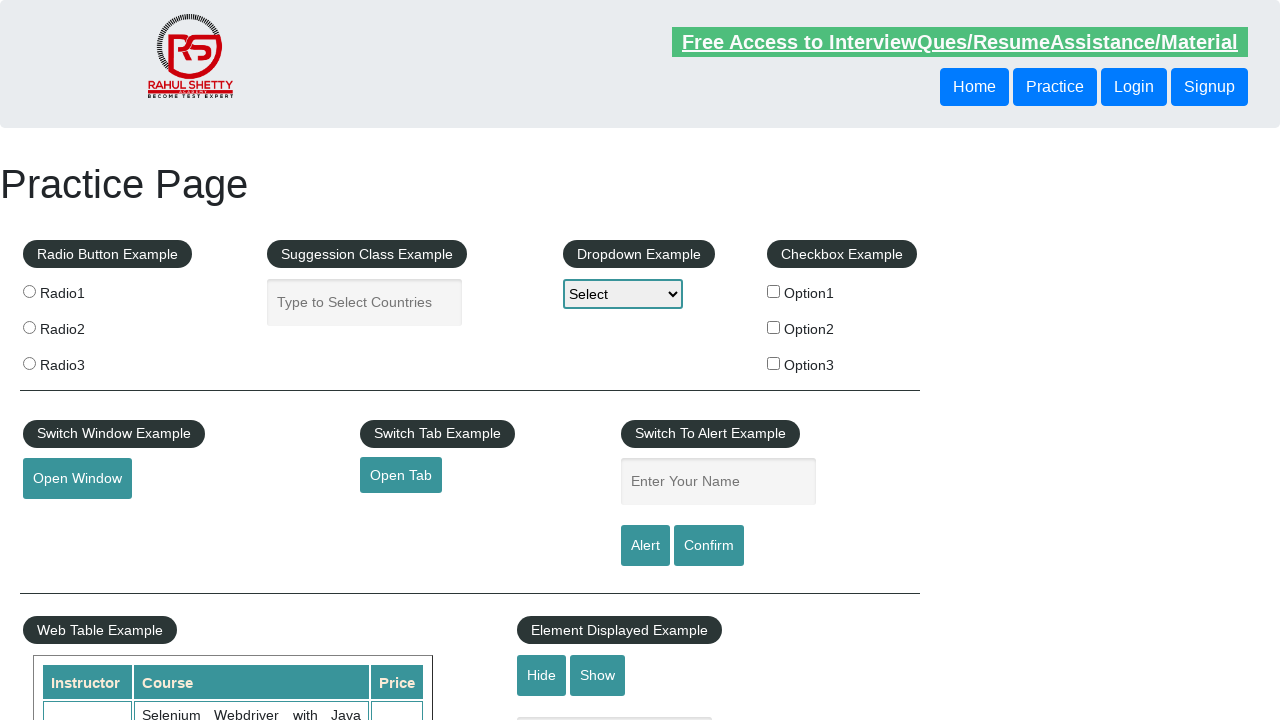

Counted links in footer section
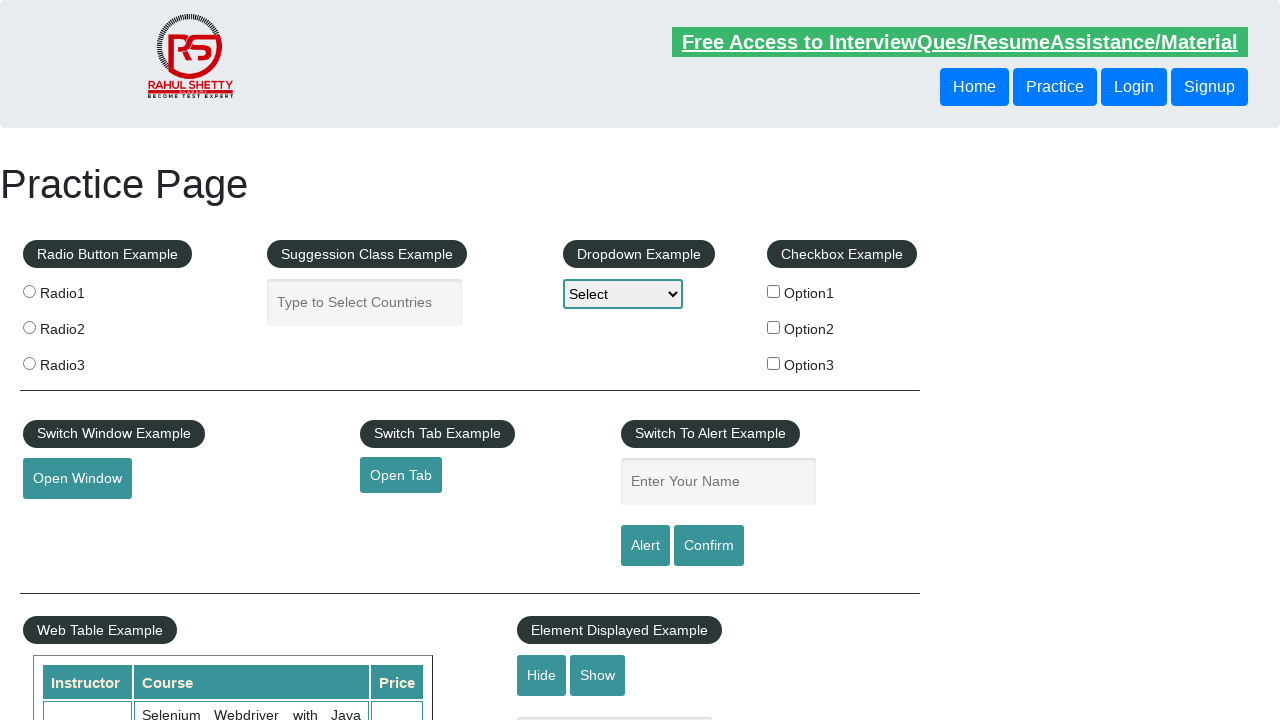

Located first column of footer
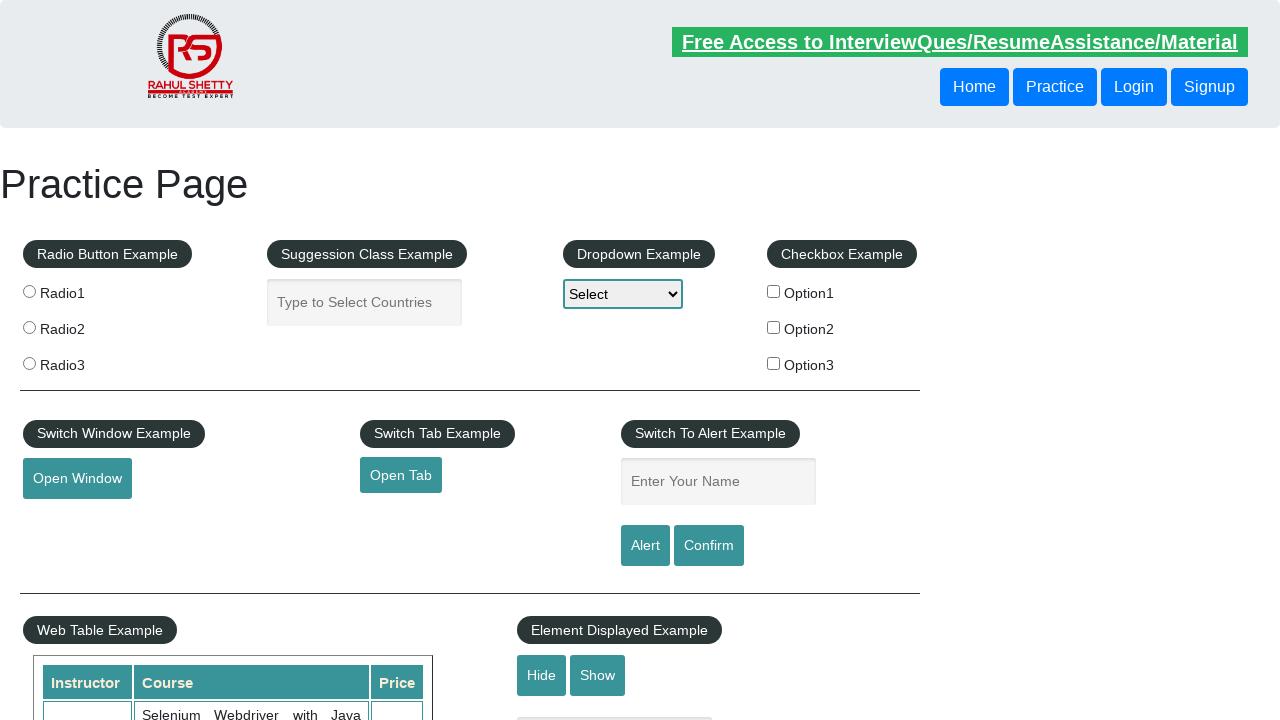

Counted links in first footer column
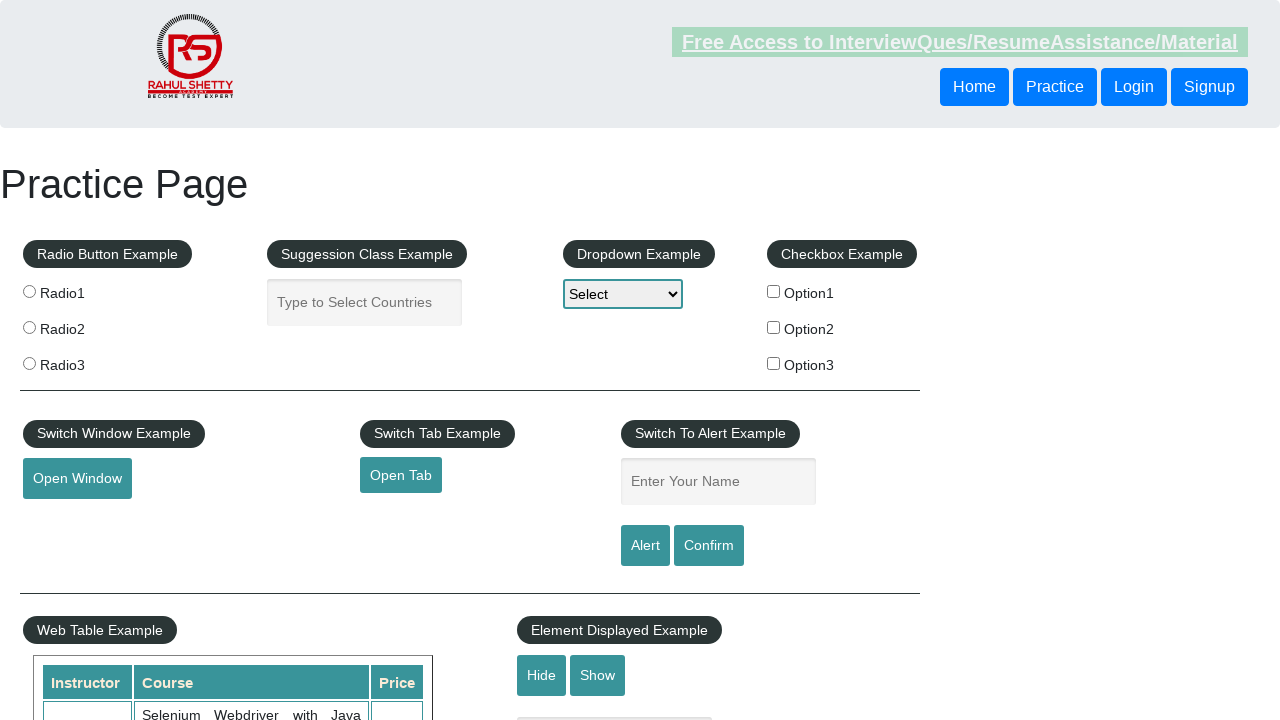

Opened footer column link 1 in new tab using Ctrl+Click at (68, 520) on #gf-BIG >> xpath=//table/tbody/tr/td[1]/ul >> a >> nth=1
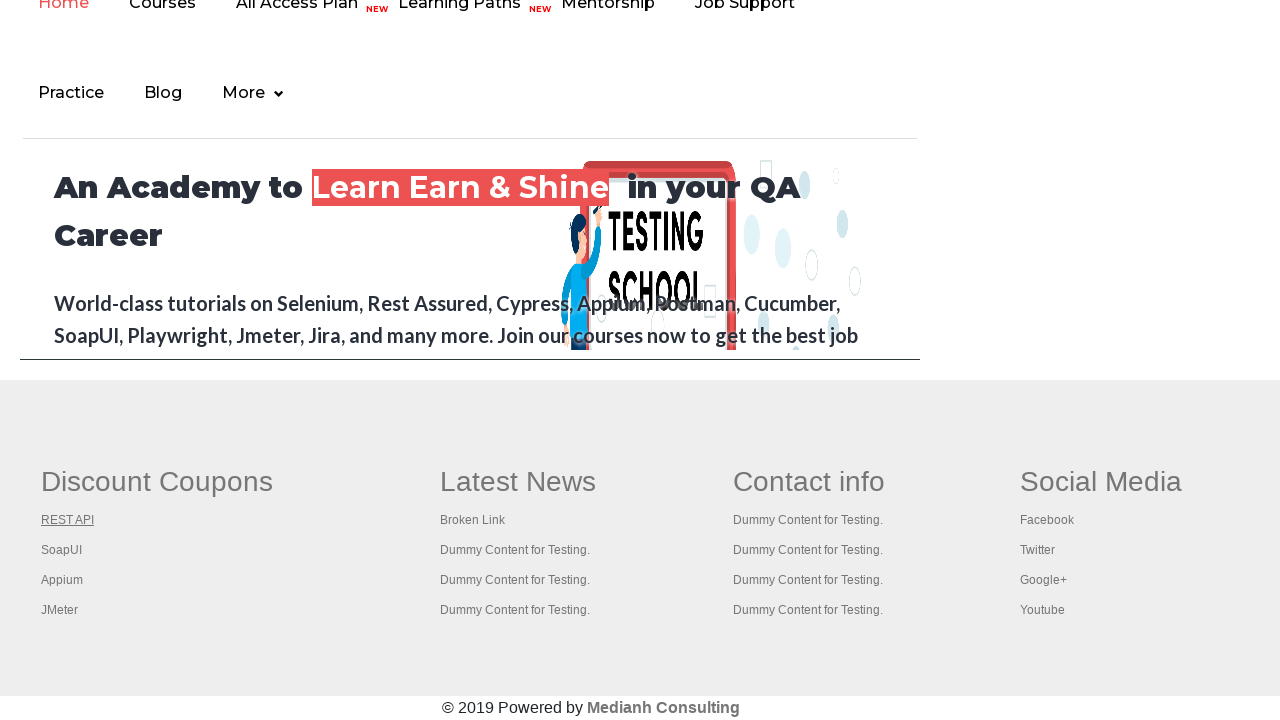

Opened footer column link 2 in new tab using Ctrl+Click at (62, 550) on #gf-BIG >> xpath=//table/tbody/tr/td[1]/ul >> a >> nth=2
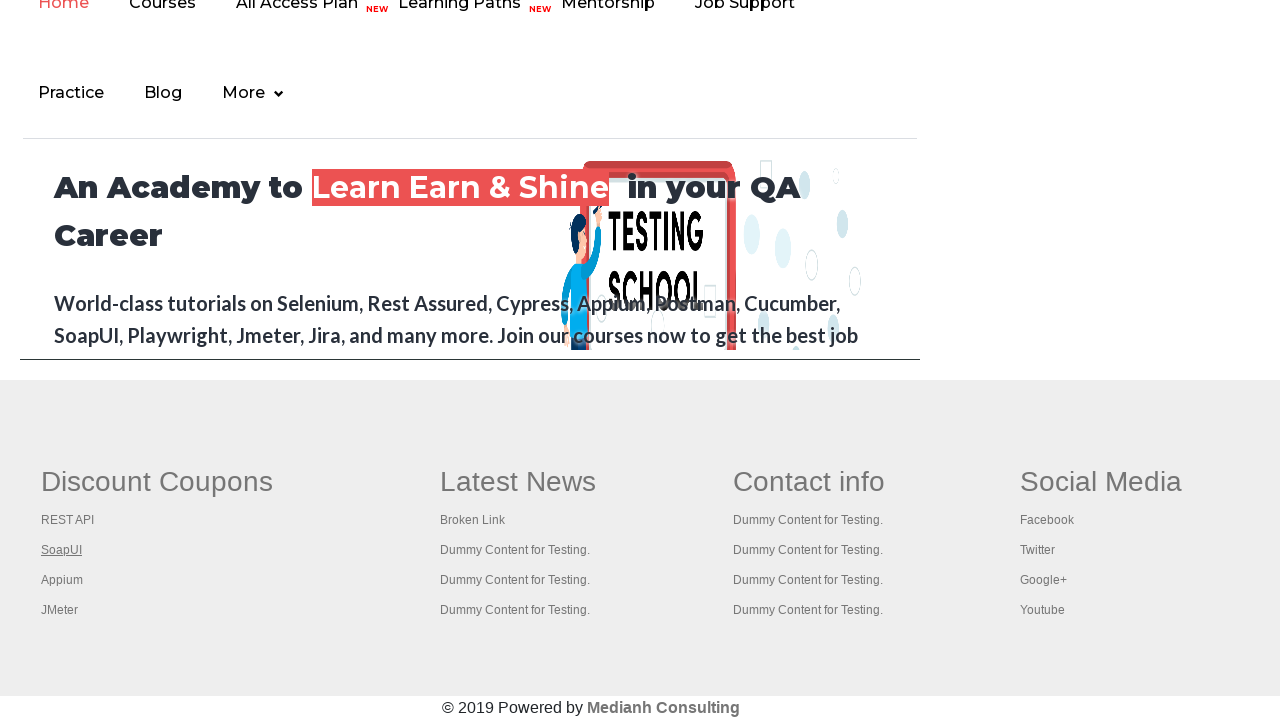

Opened footer column link 3 in new tab using Ctrl+Click at (62, 580) on #gf-BIG >> xpath=//table/tbody/tr/td[1]/ul >> a >> nth=3
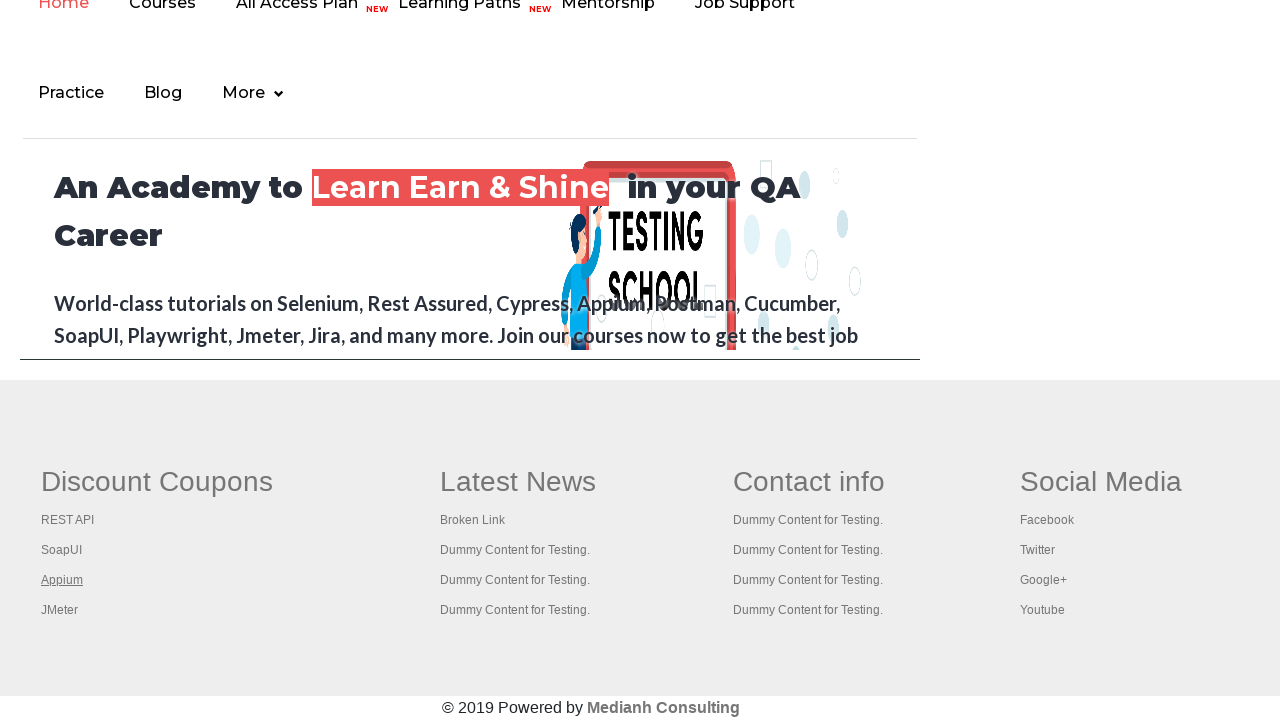

Opened footer column link 4 in new tab using Ctrl+Click at (60, 610) on #gf-BIG >> xpath=//table/tbody/tr/td[1]/ul >> a >> nth=4
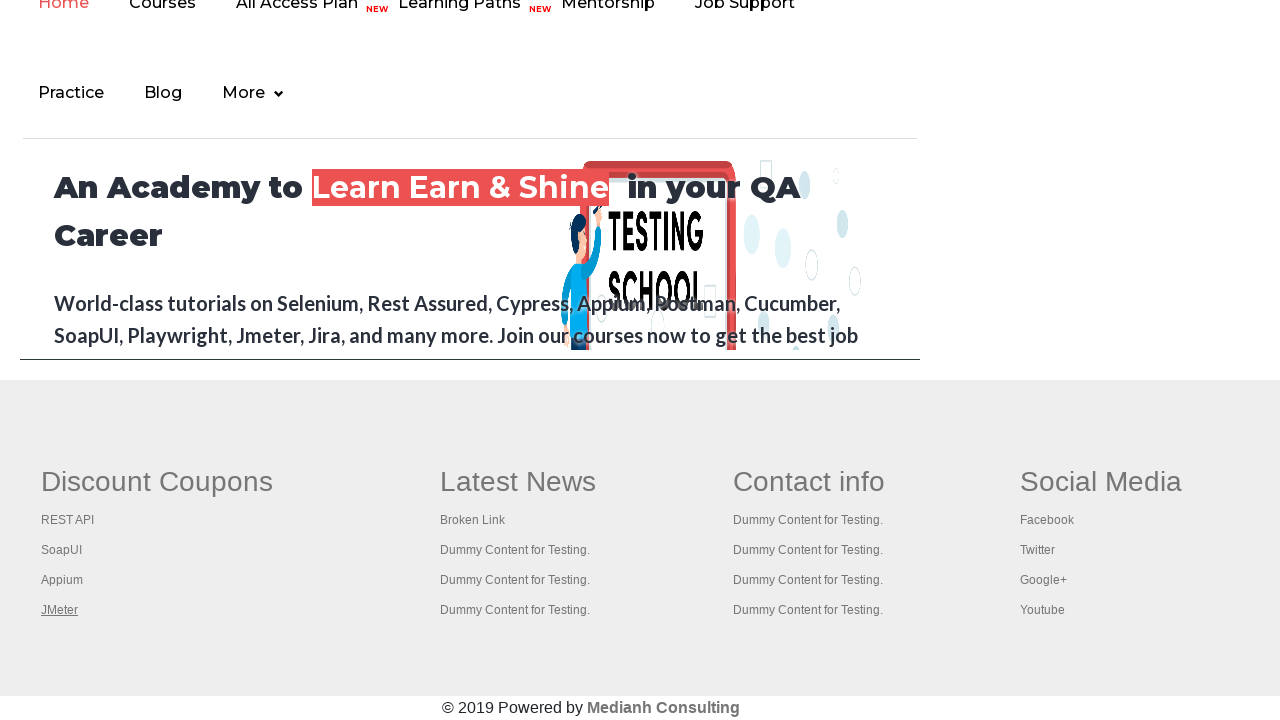

Retrieved all open tabs (total: 5)
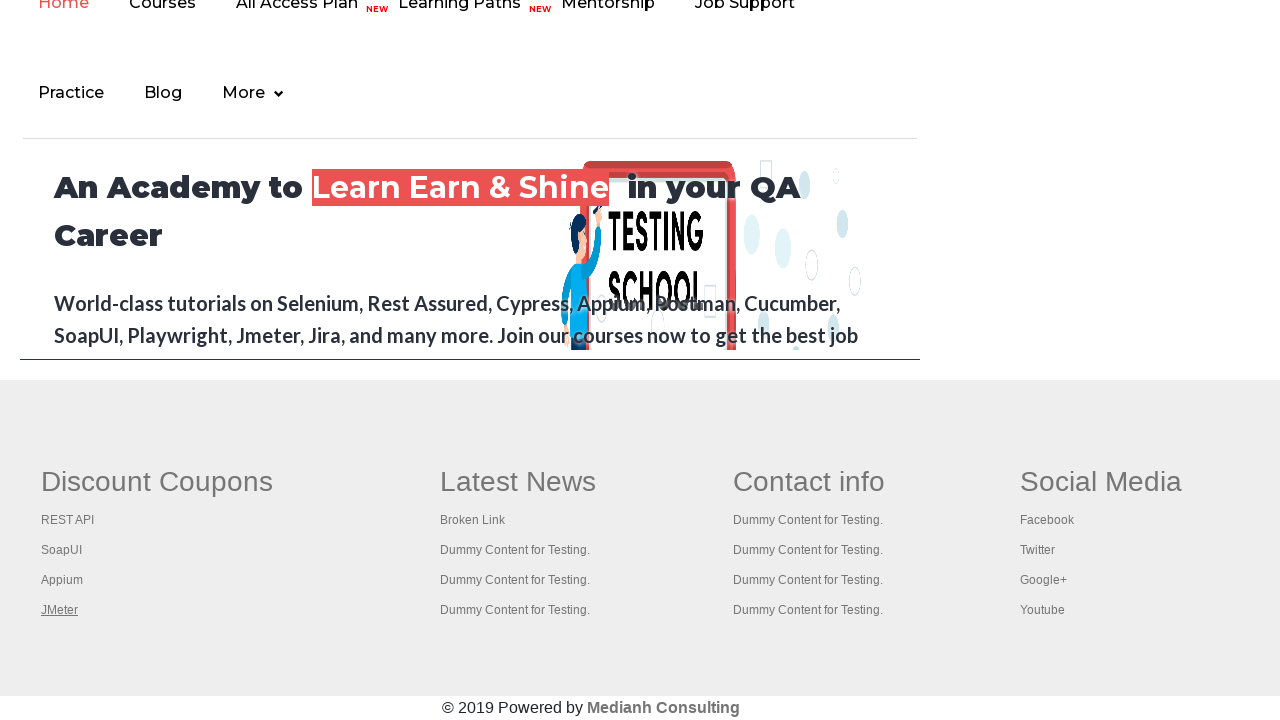

Switched to tab and brought to front
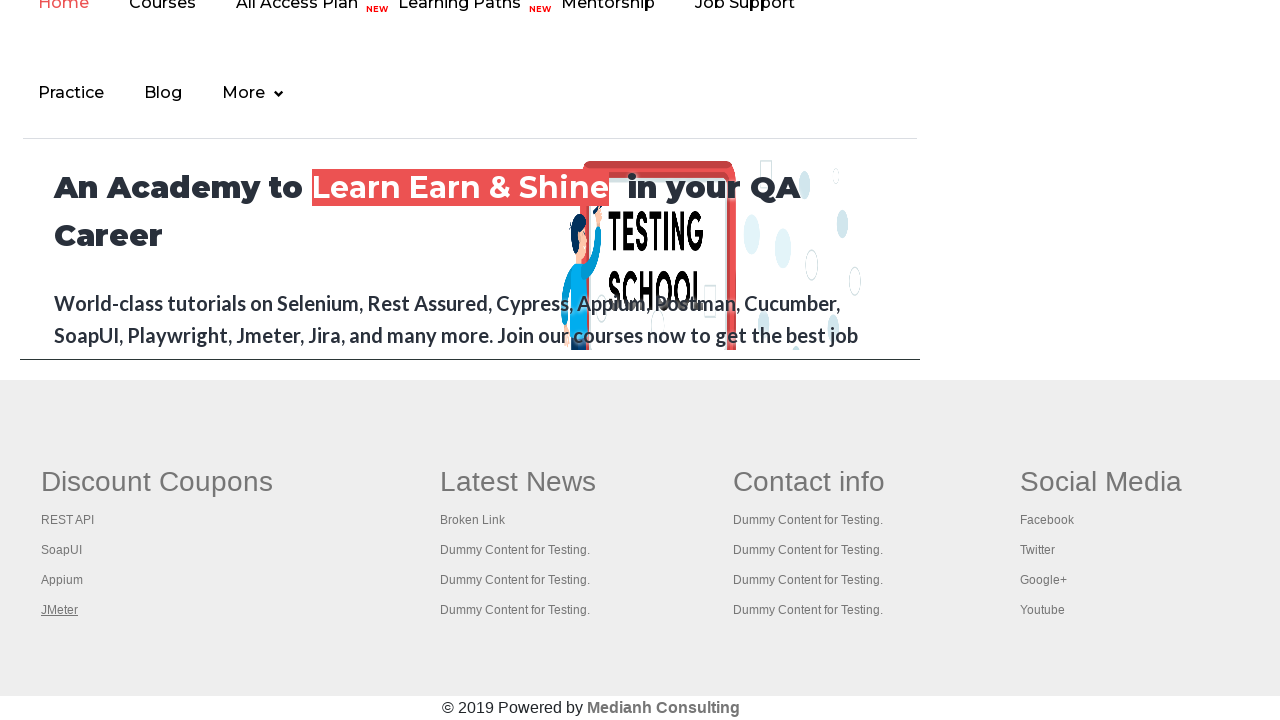

Retrieved page title: Practice Page
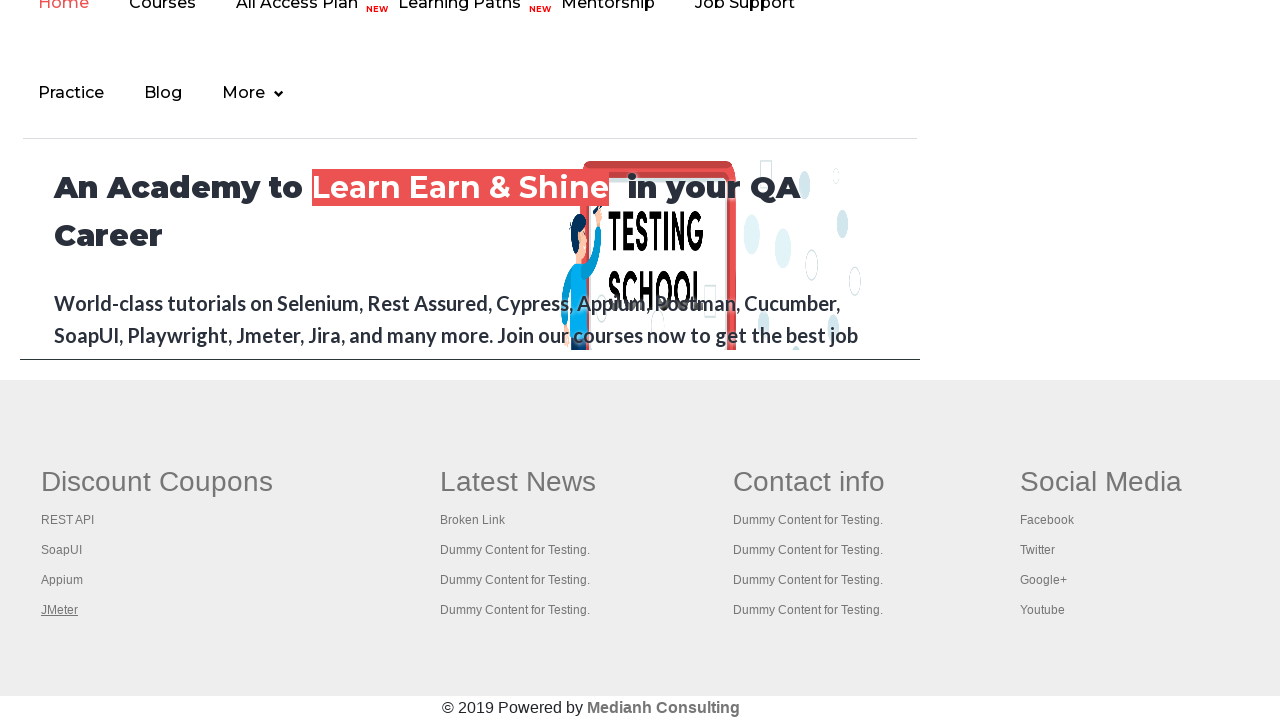

Switched to tab and brought to front
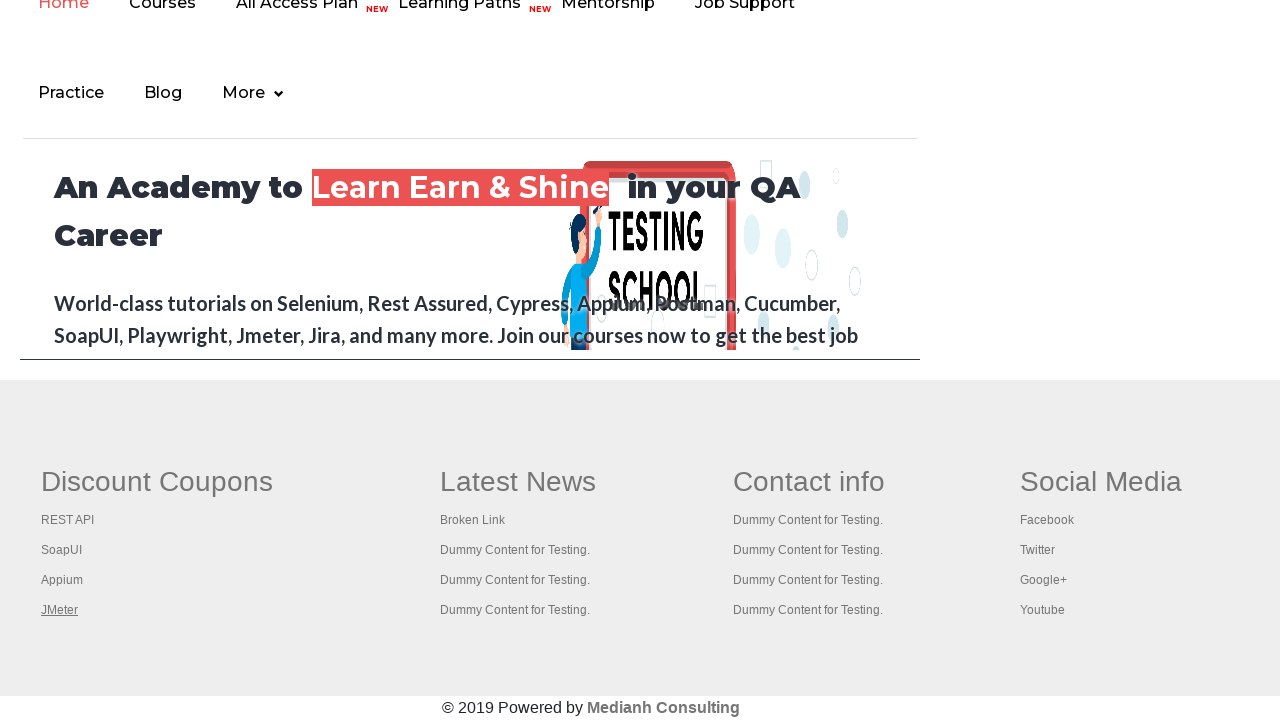

Retrieved page title: REST API Tutorial
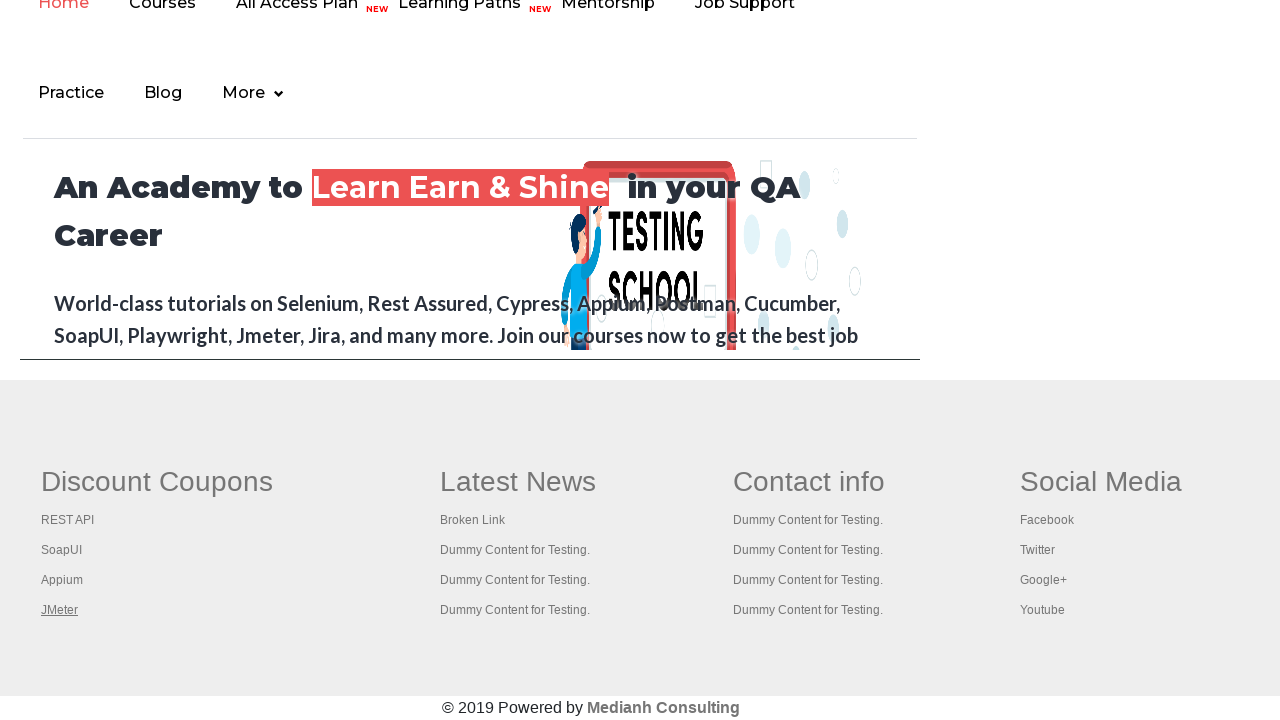

Switched to tab and brought to front
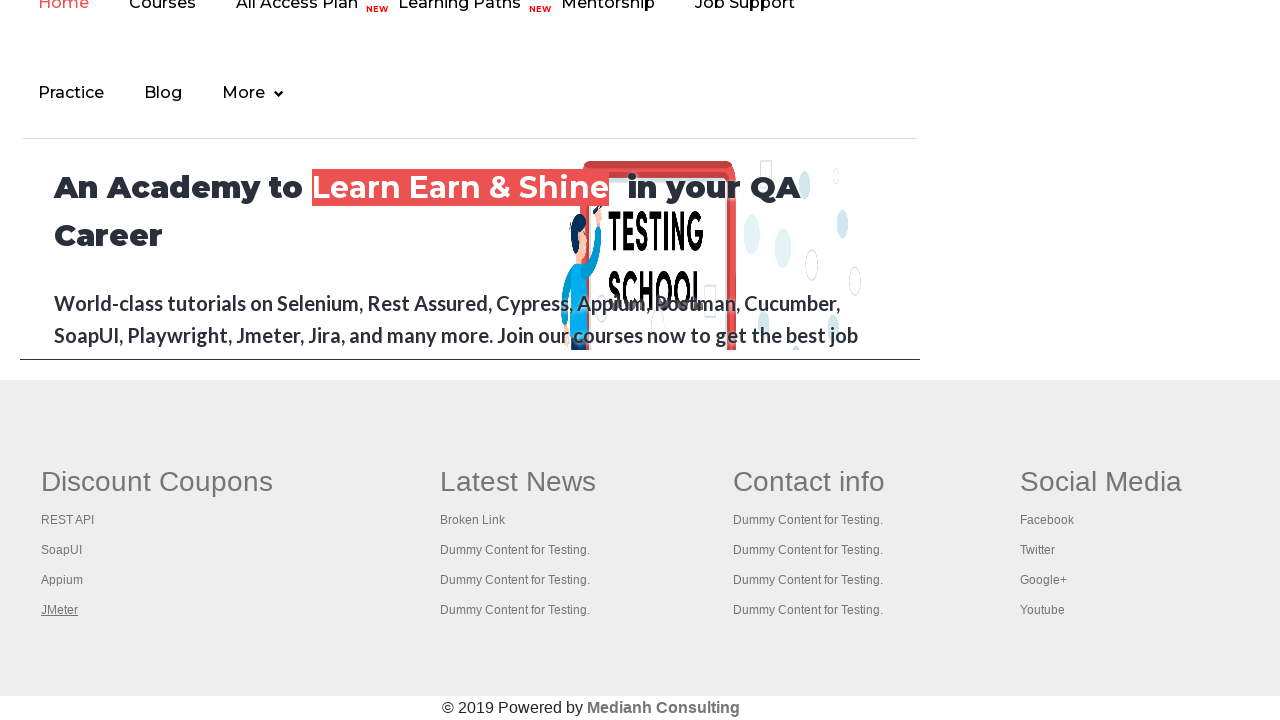

Retrieved page title: The World’s Most Popular API Testing Tool | SoapUI
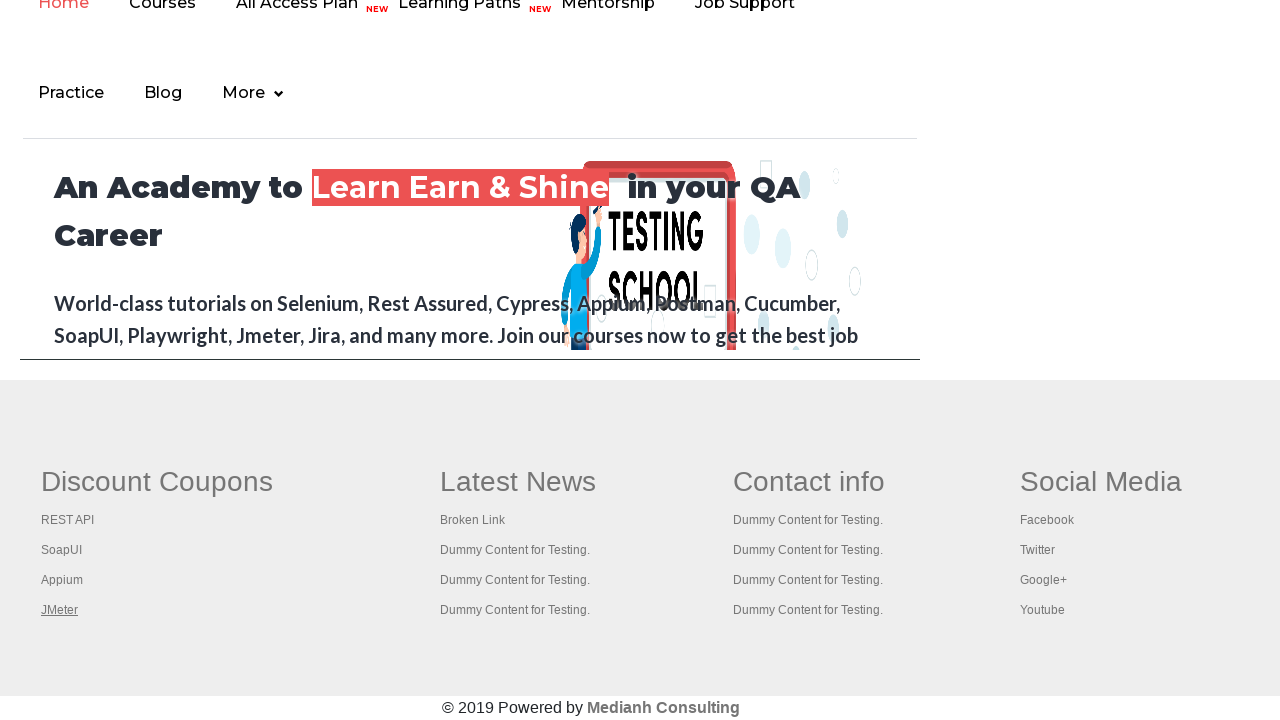

Switched to tab and brought to front
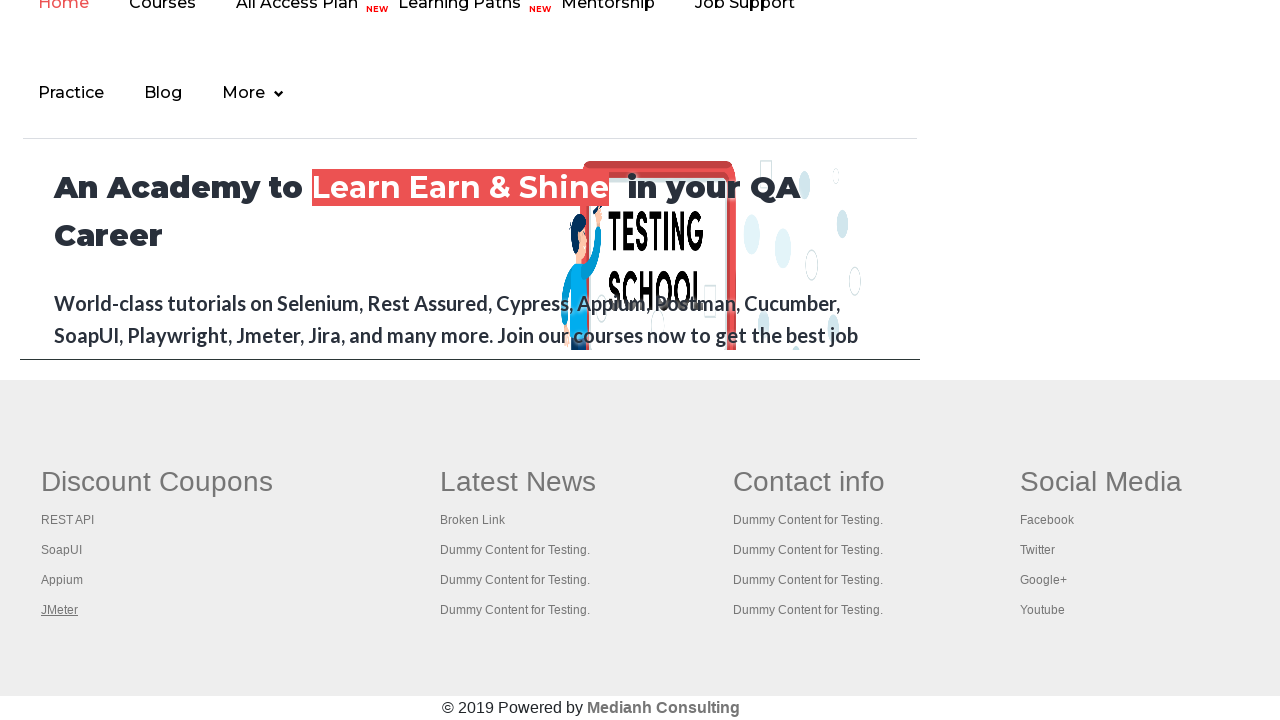

Retrieved page title: Appium tutorial for Mobile Apps testing | RahulShetty Academy | Rahul
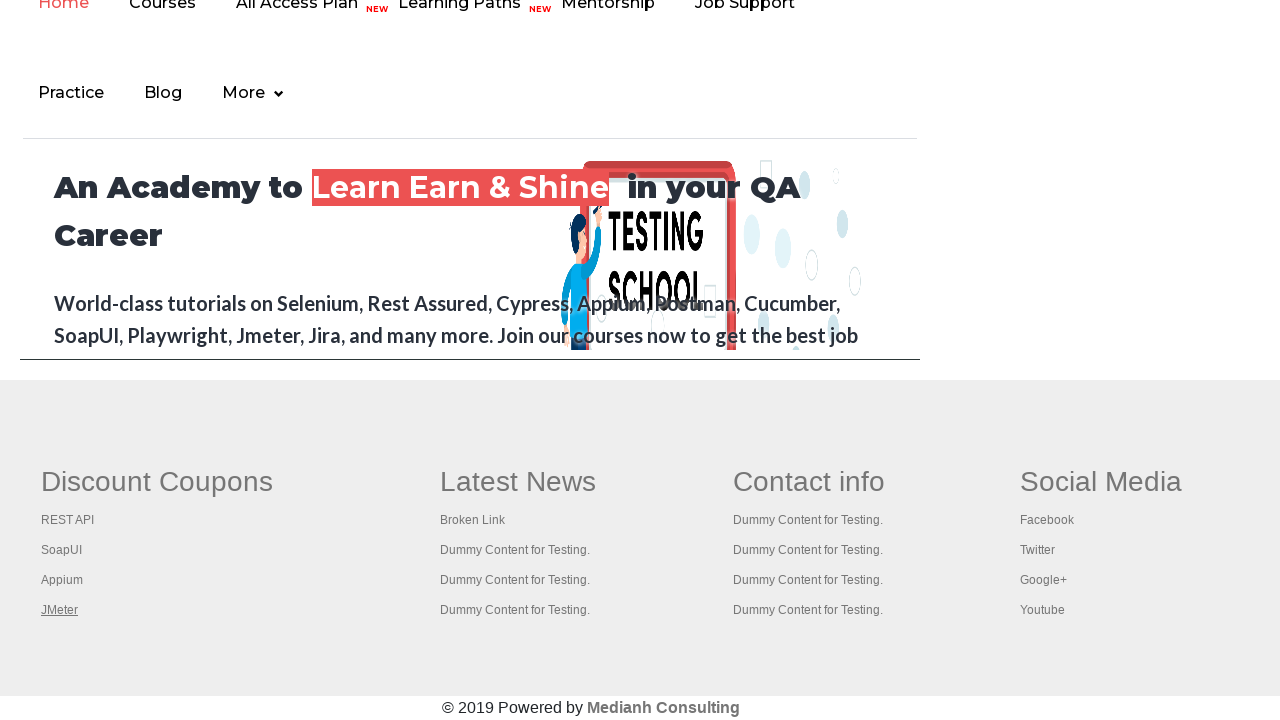

Switched to tab and brought to front
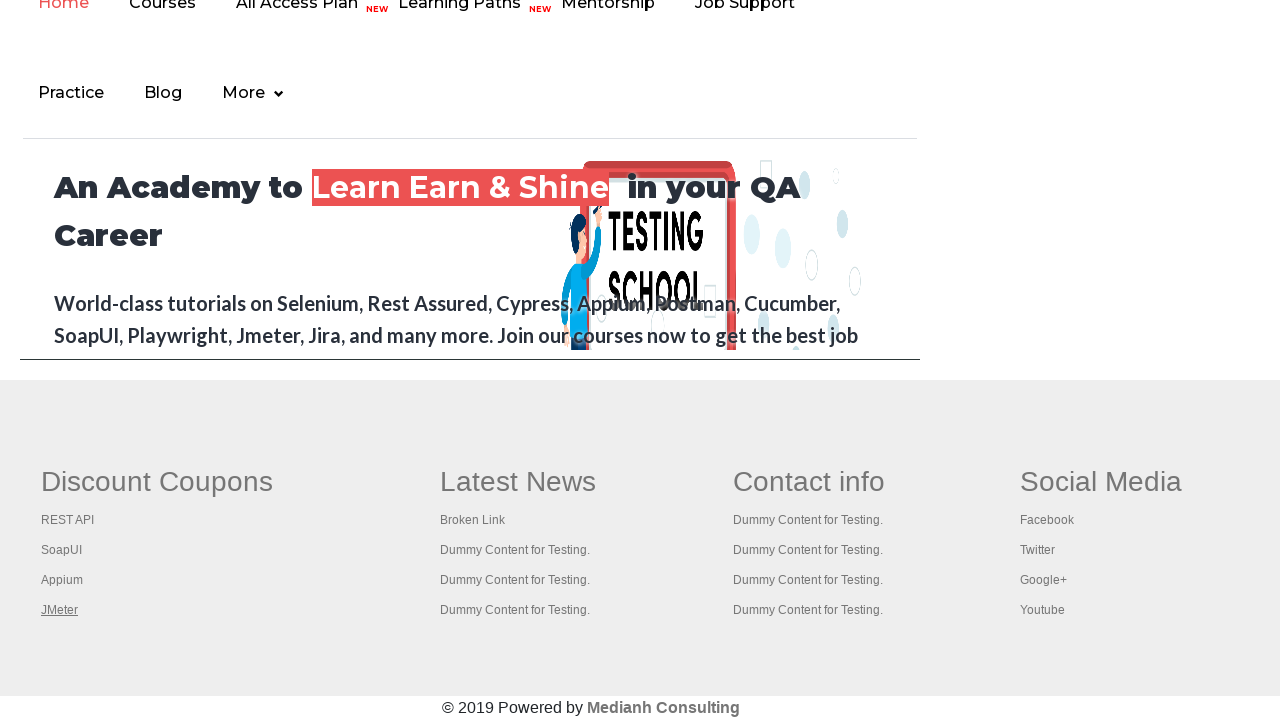

Retrieved page title: Apache JMeter - Apache JMeter™
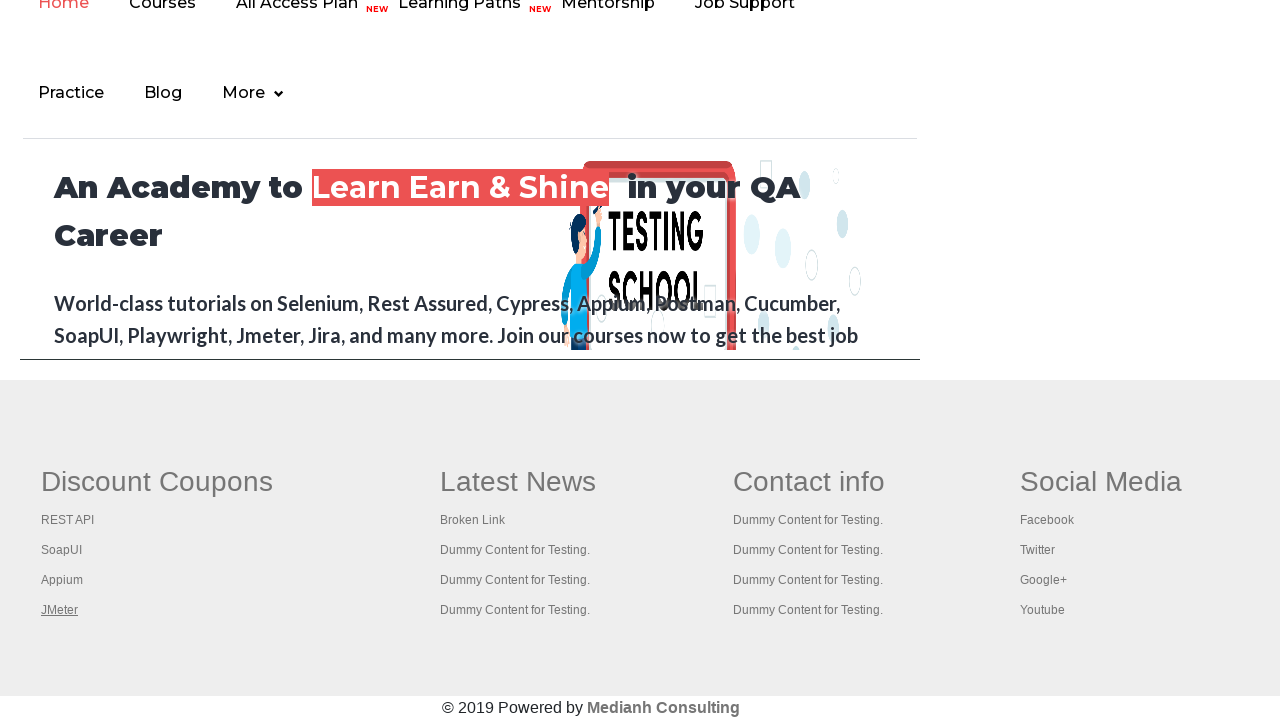

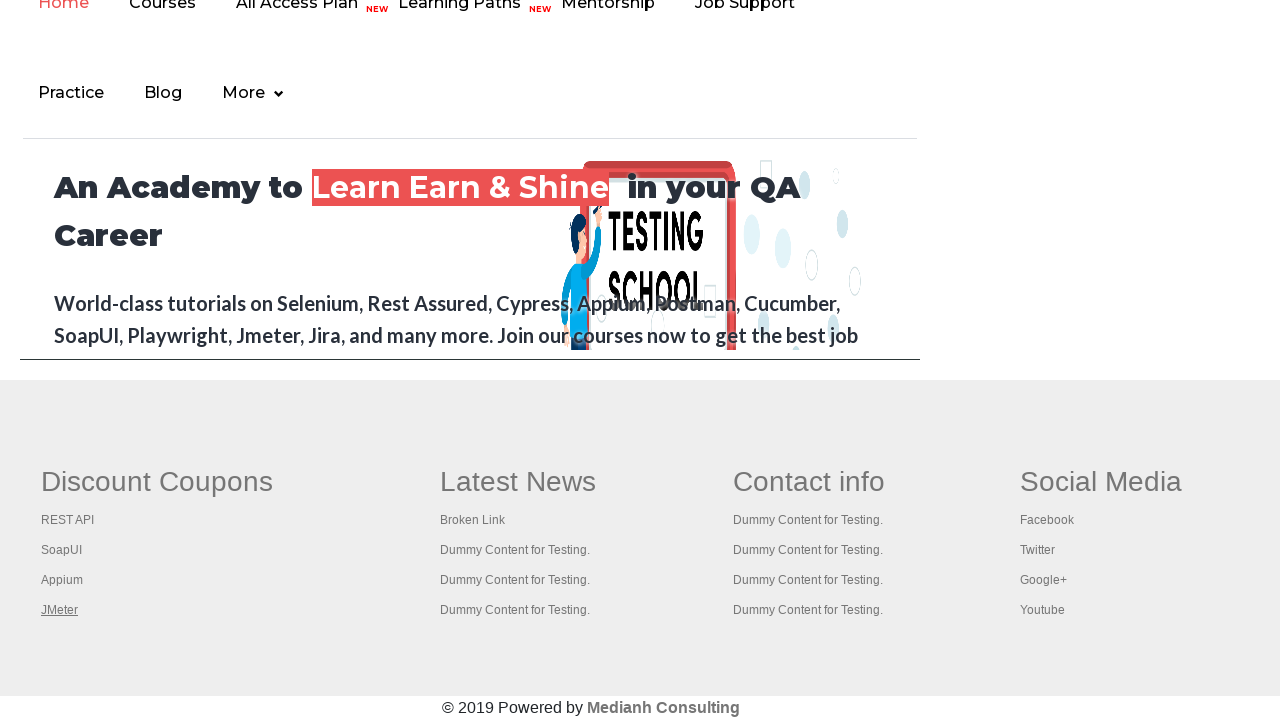